Tests link navigation by clicking on the A/B Testing link using link text

Starting URL: https://the-internet.herokuapp.com/

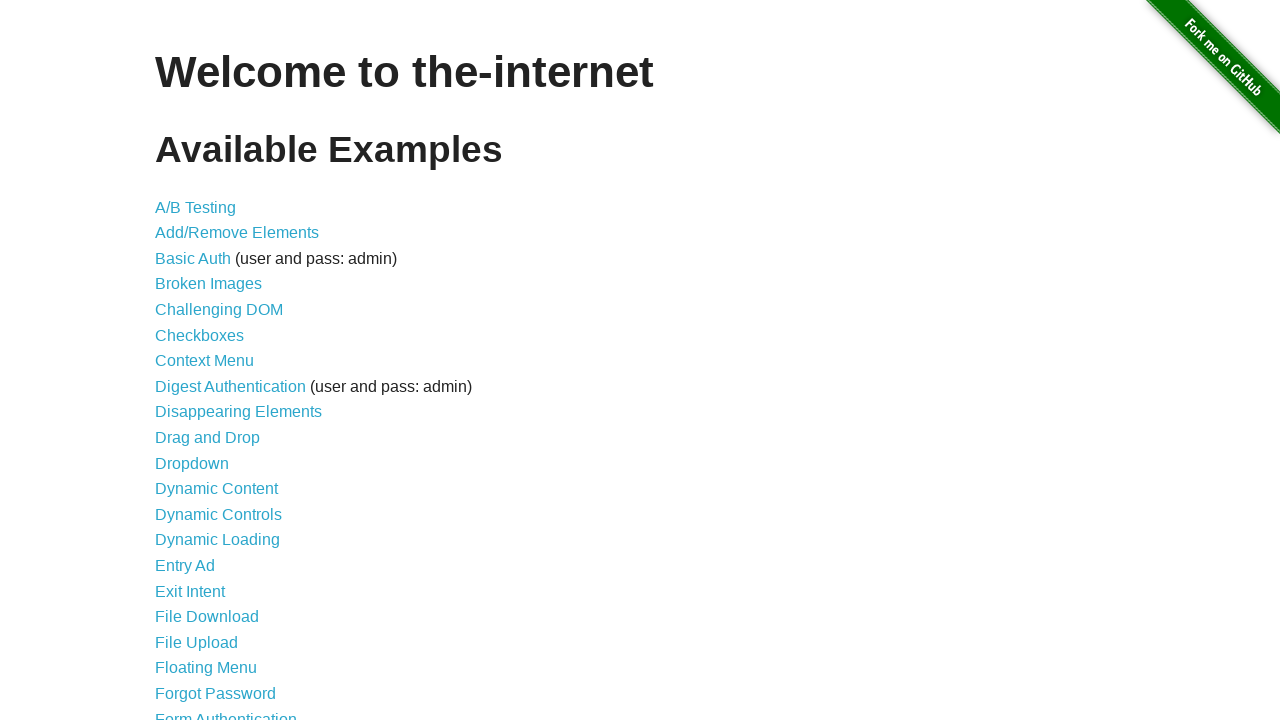

Clicked on A/B Testing link using link text at (196, 207) on text=A/B Testing
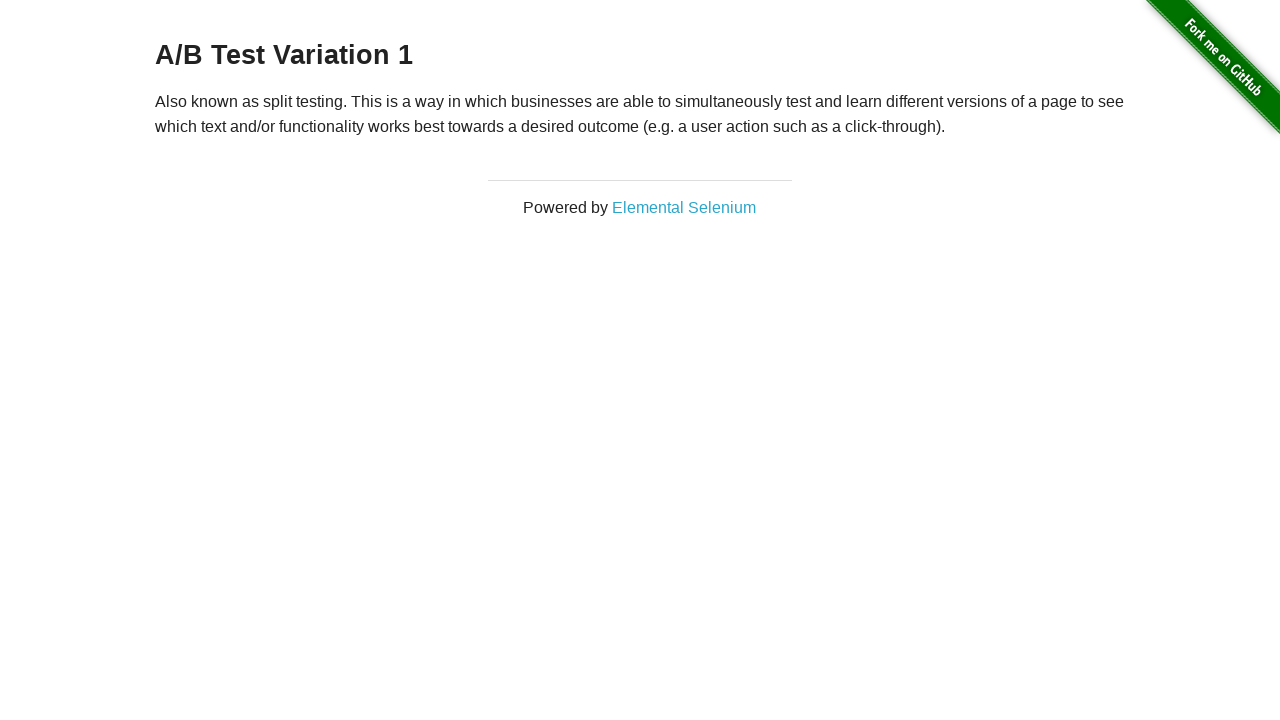

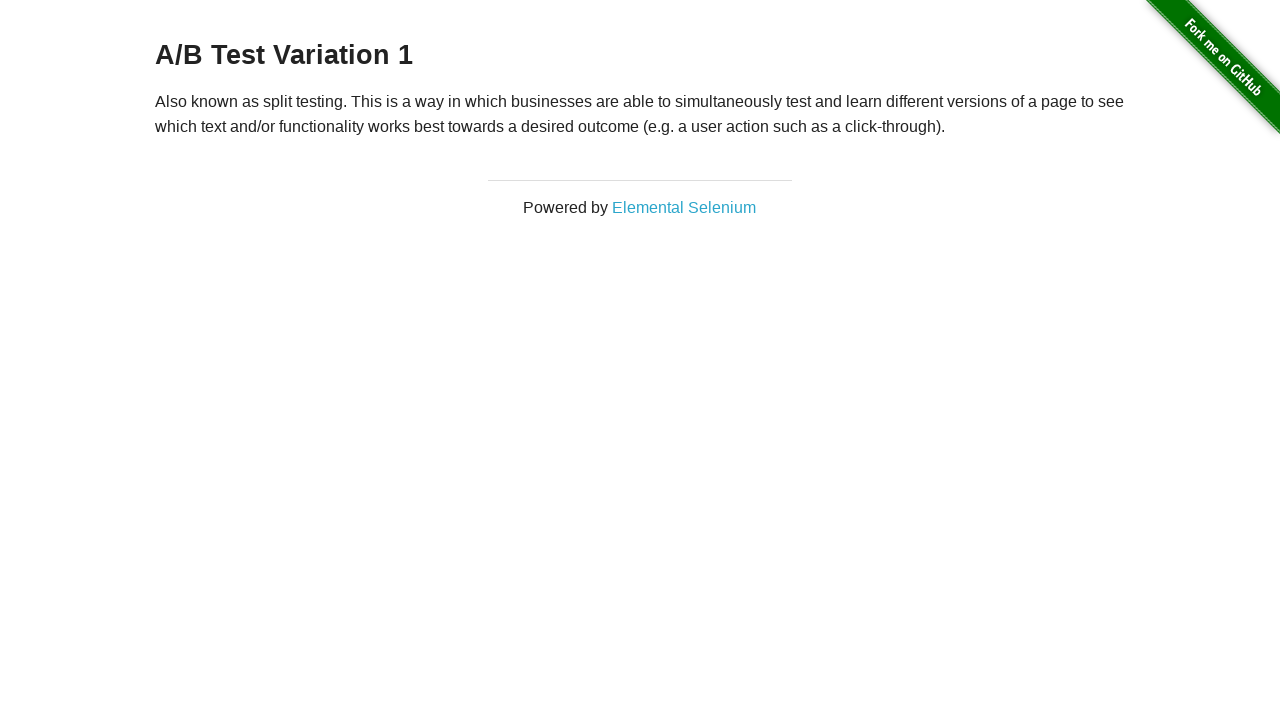